Tests drag and drop functionality on jQuery UI demo page by dragging an element from source to target location

Starting URL: http://jqueryui.com/

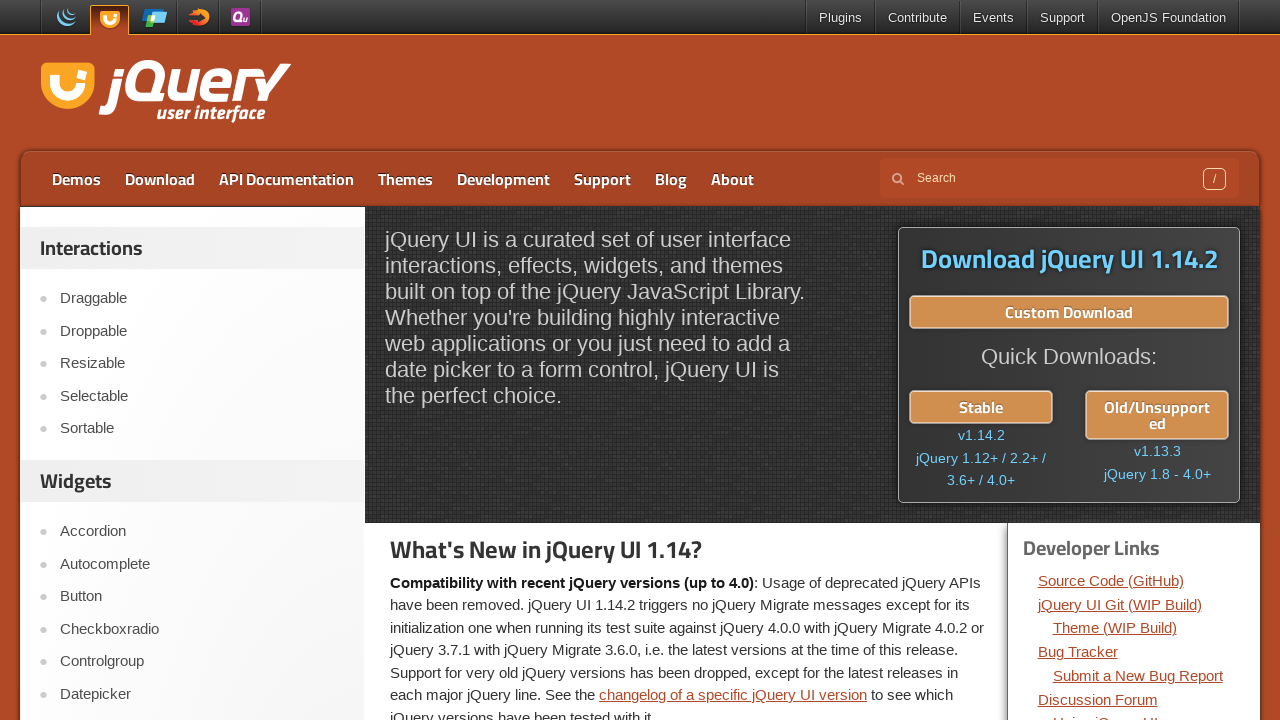

Clicked on Draggable link at (202, 299) on xpath=//a[text()='Draggable']
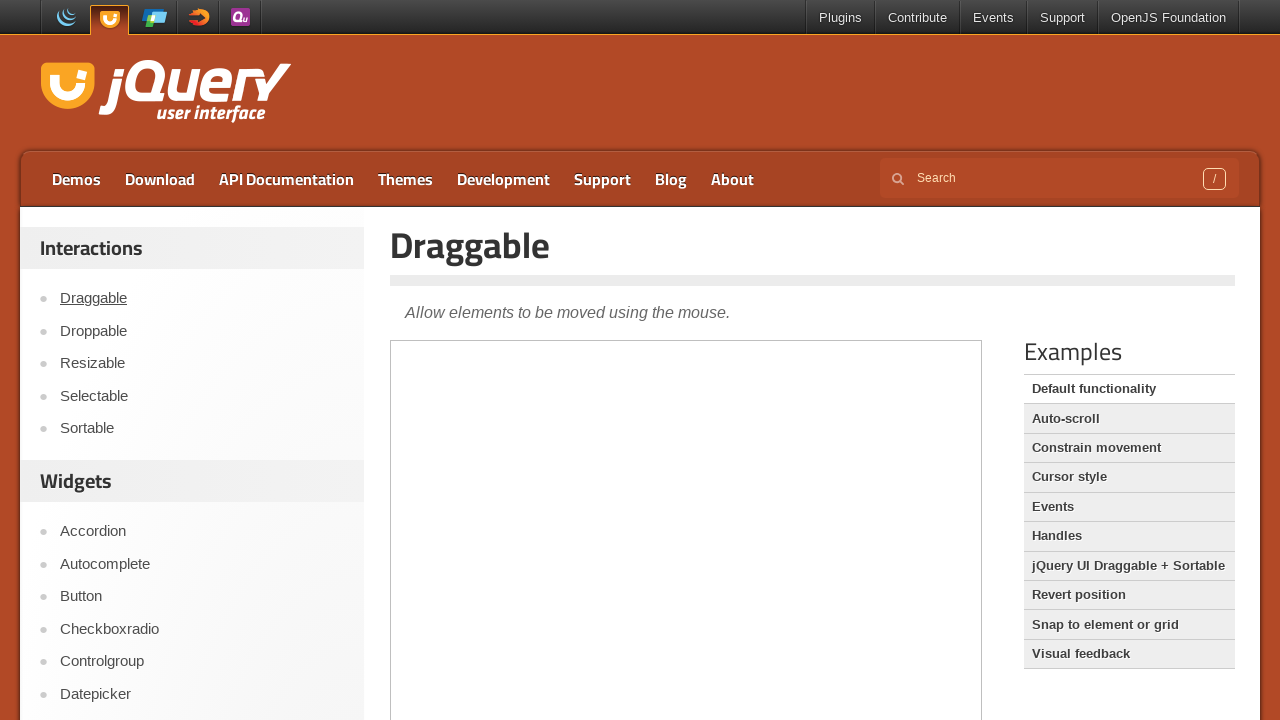

Clicked on Droppable link at (202, 331) on xpath=//a[text()='Droppable']
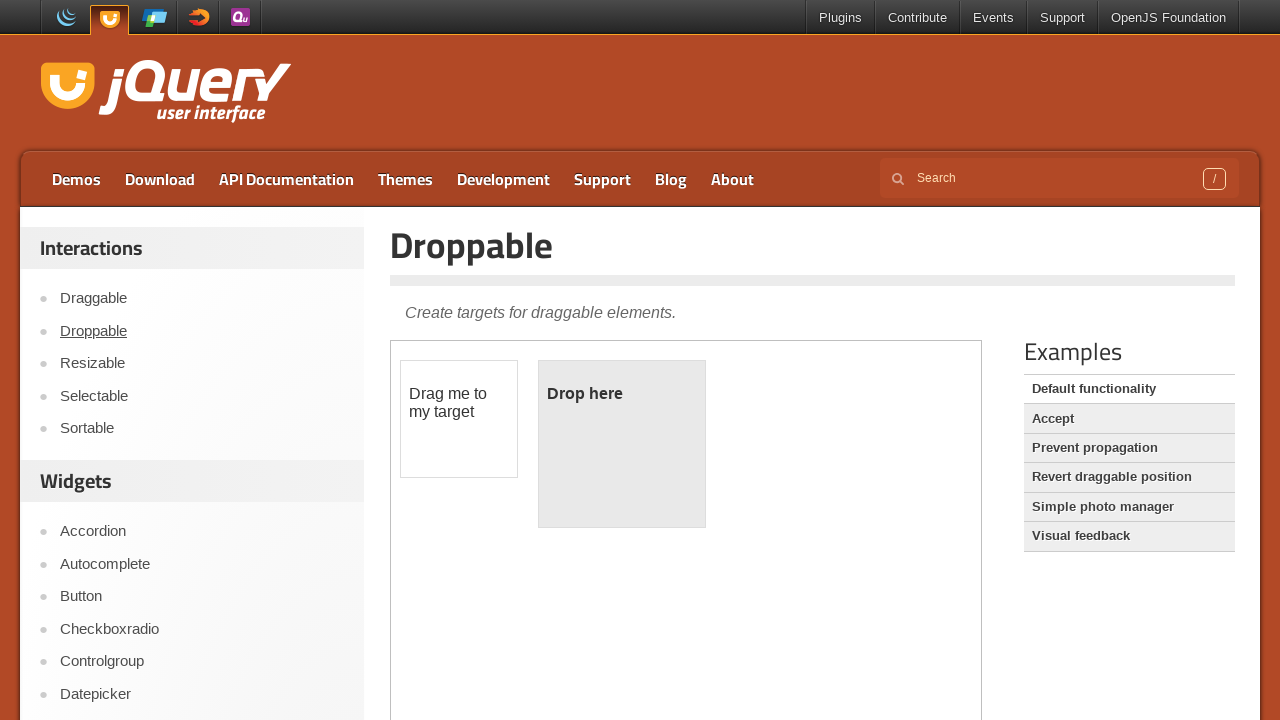

Located iframe containing drag and drop demo
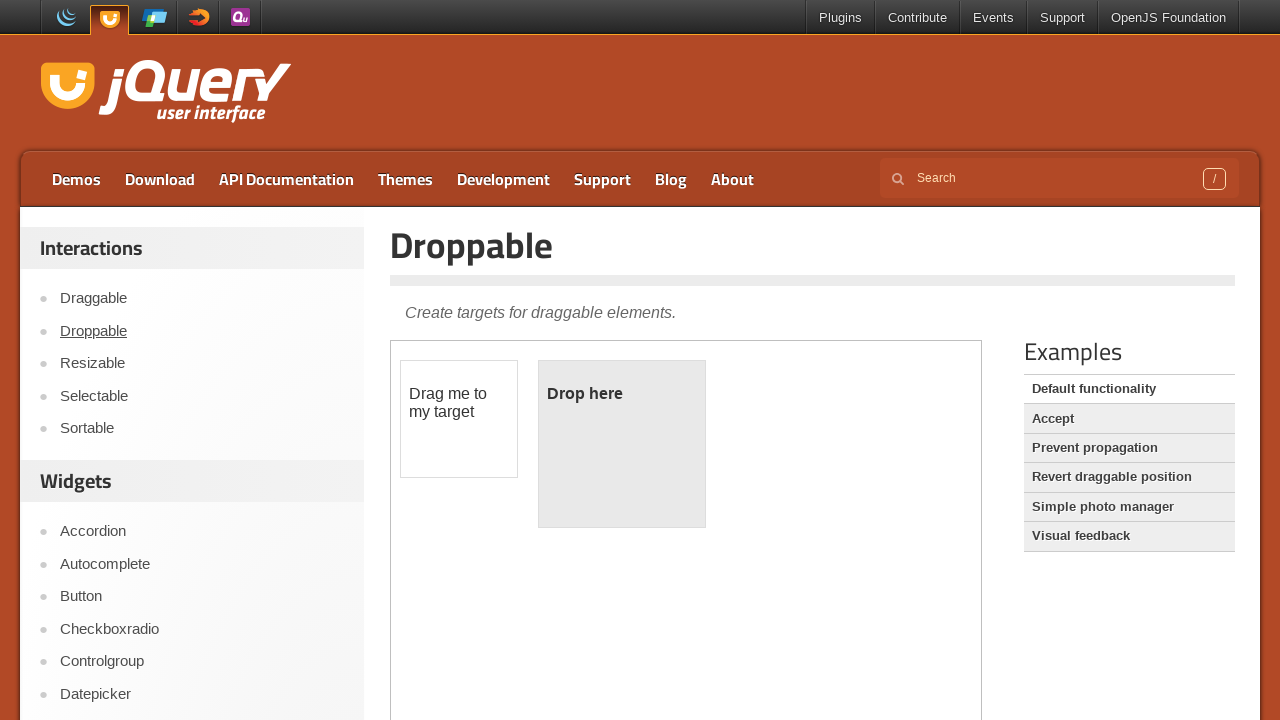

Located draggable source element
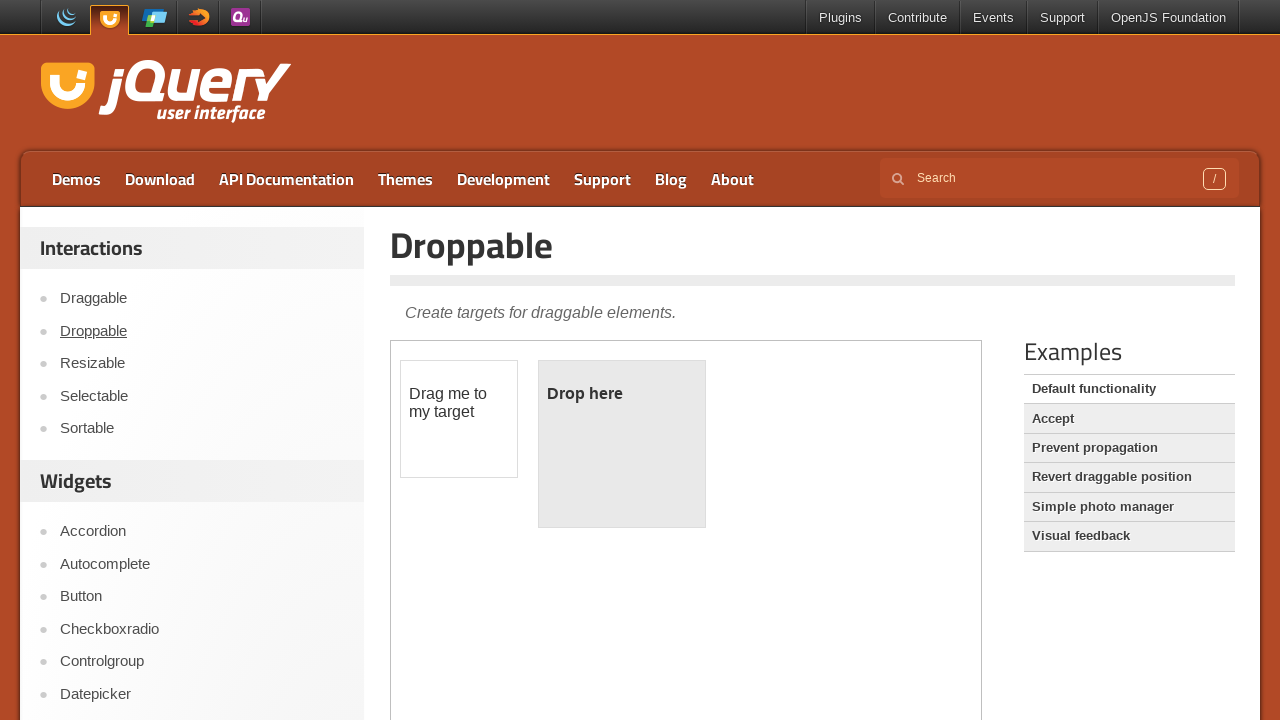

Located droppable target element
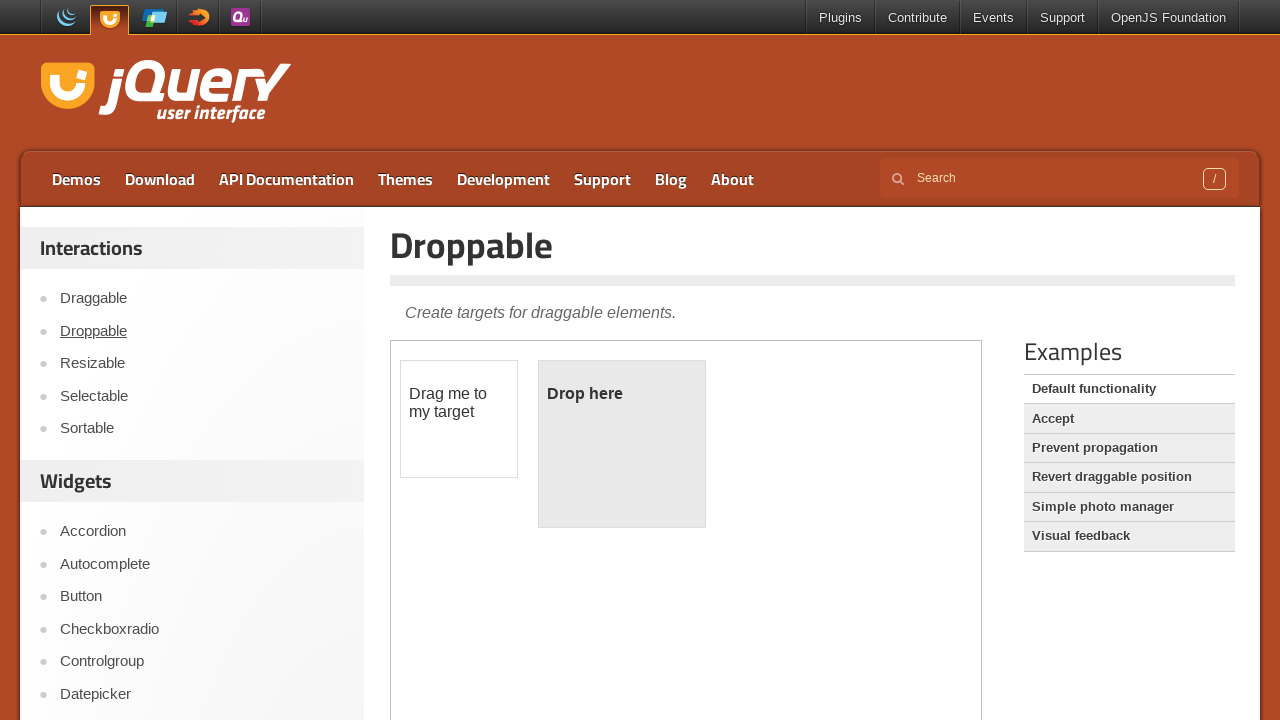

Dragged element from source to target location at (622, 444)
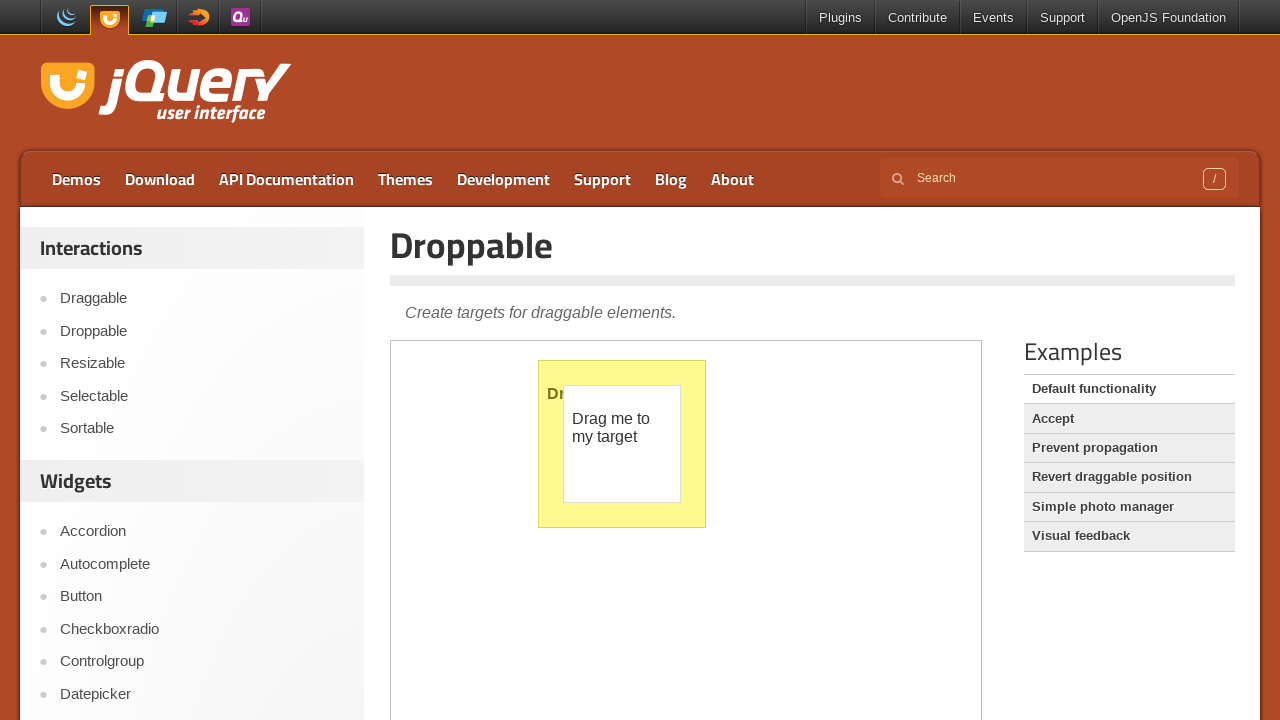

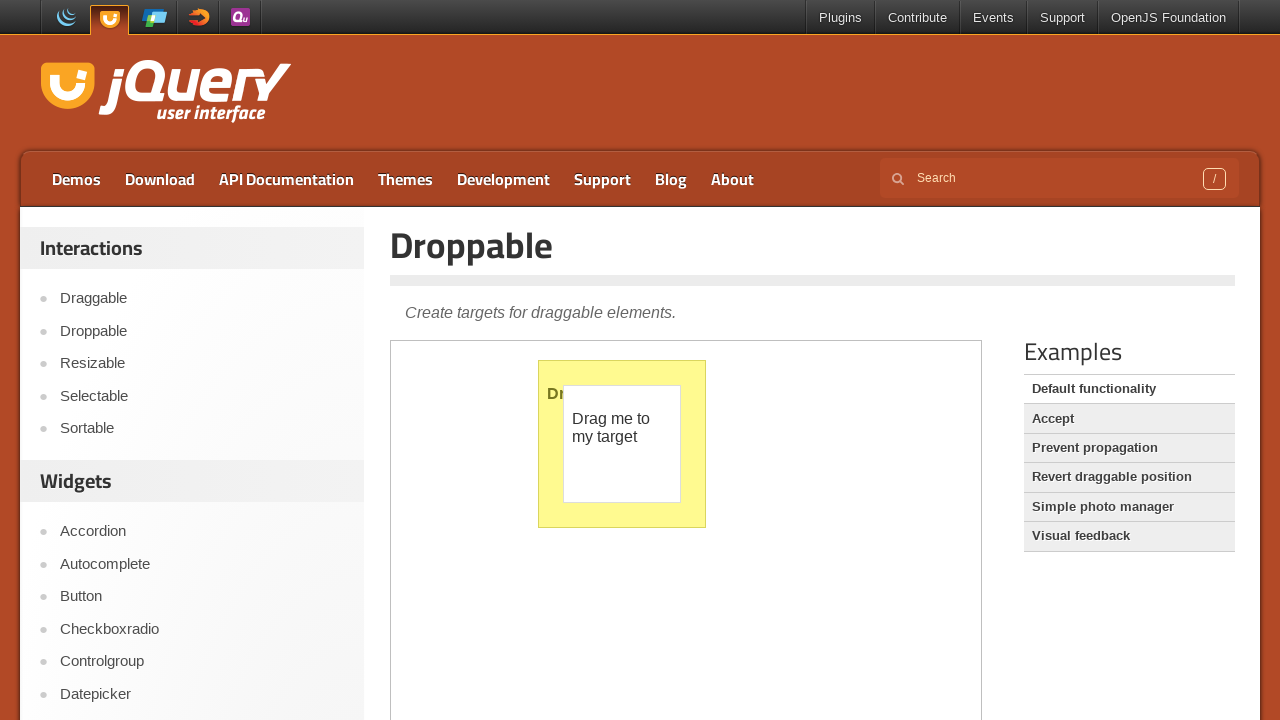